Tests mouse painting functionality by drawing a square shape using mouse move and click actions on a paint application

Starting URL: https://jspaint.app/

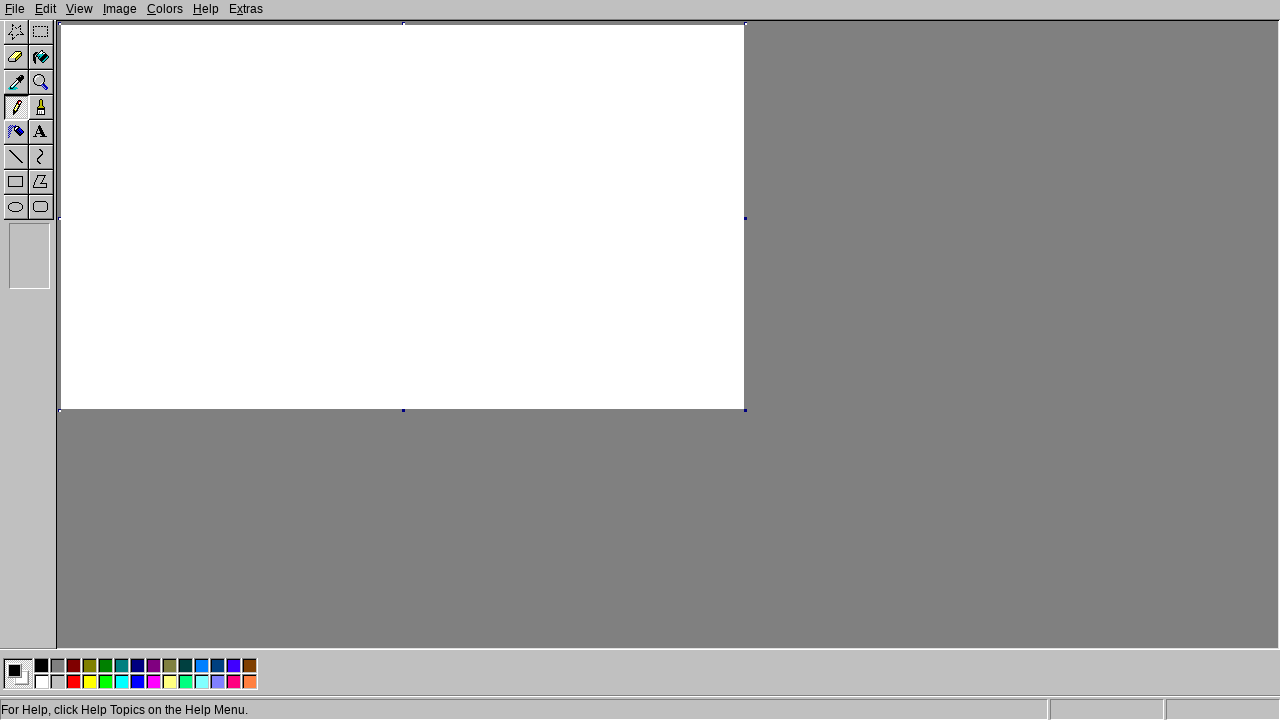

Moved mouse to starting position (200, 200) at (200, 200)
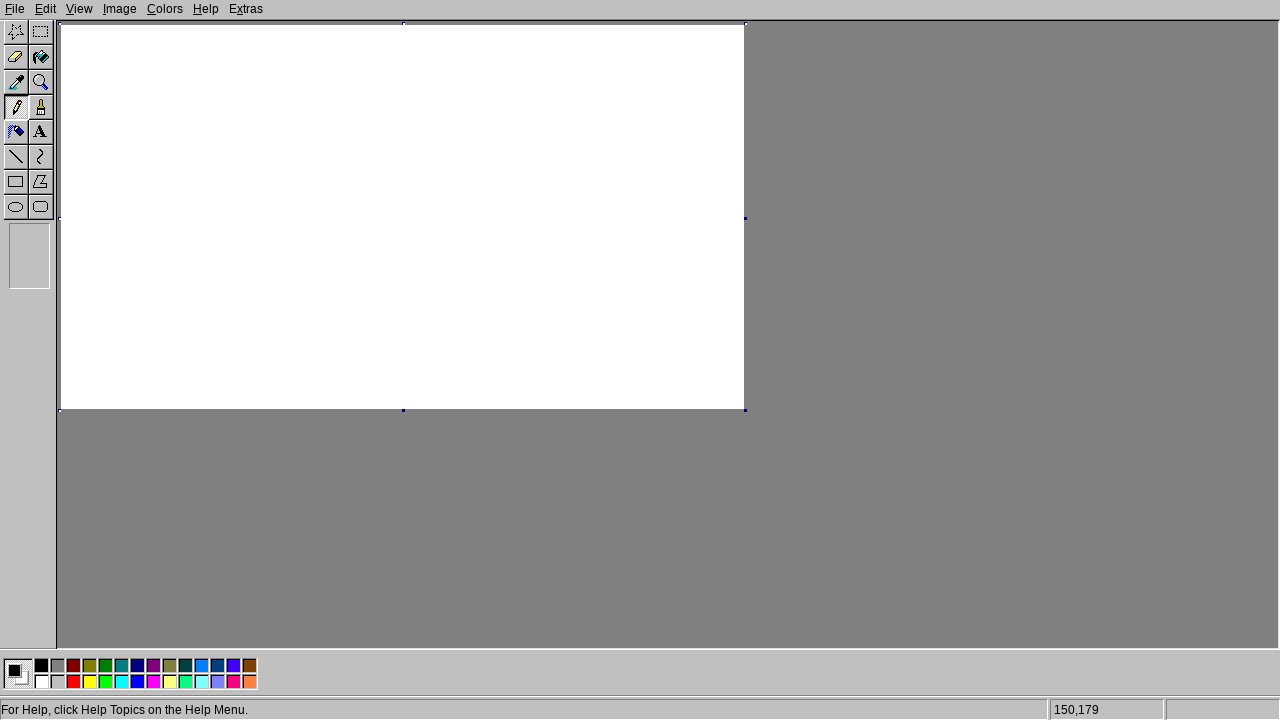

Pressed mouse button down to start drawing at (200, 200)
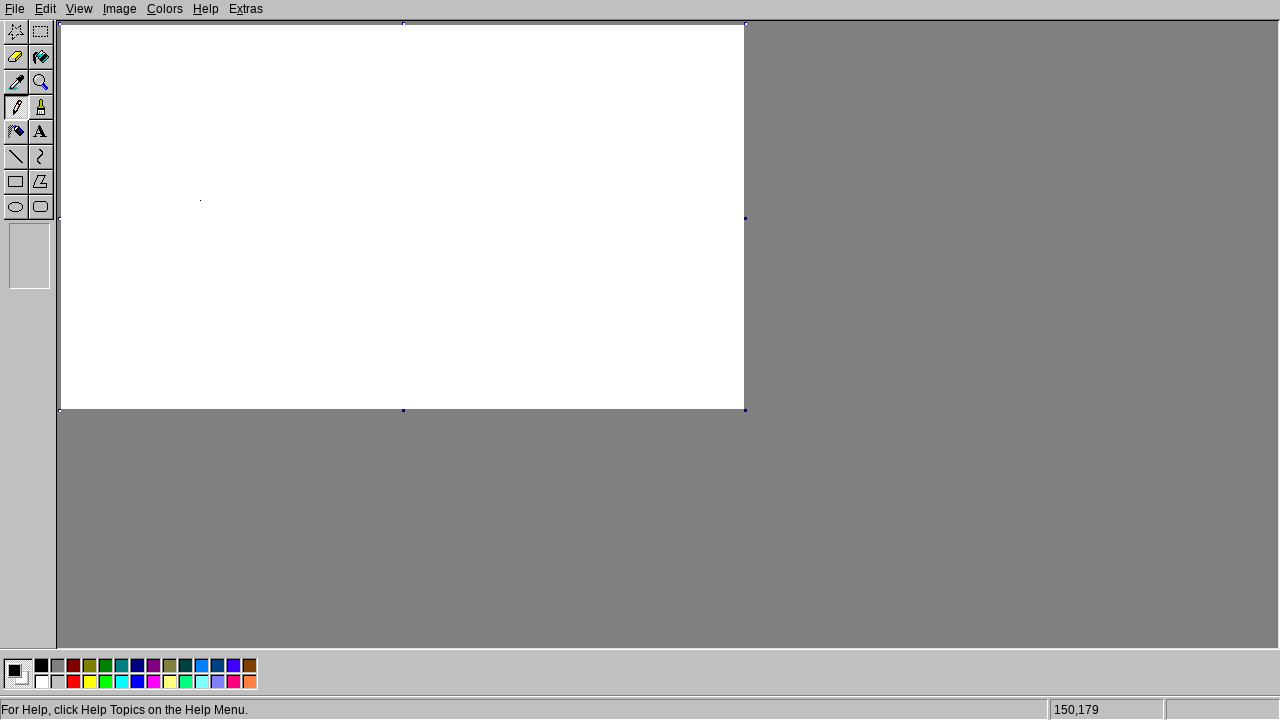

Moved mouse to top-right corner (400, 200) at (400, 200)
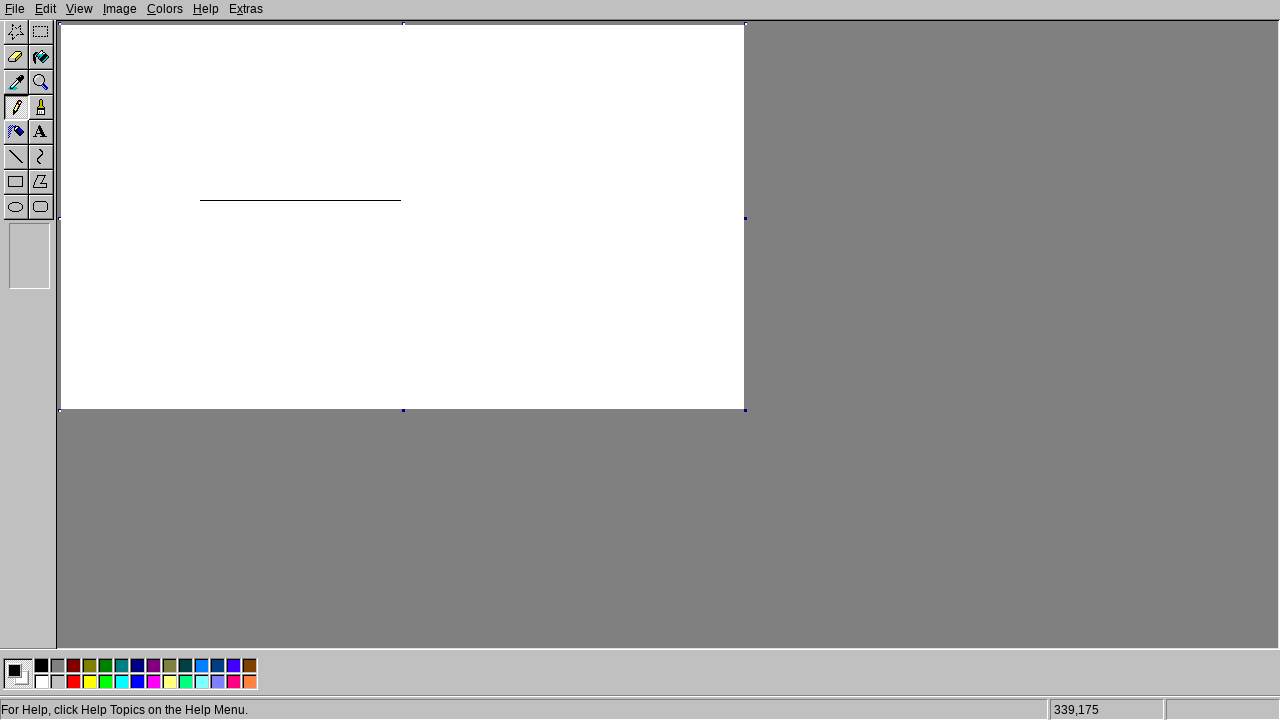

Moved mouse to bottom-right corner (400, 400) at (400, 400)
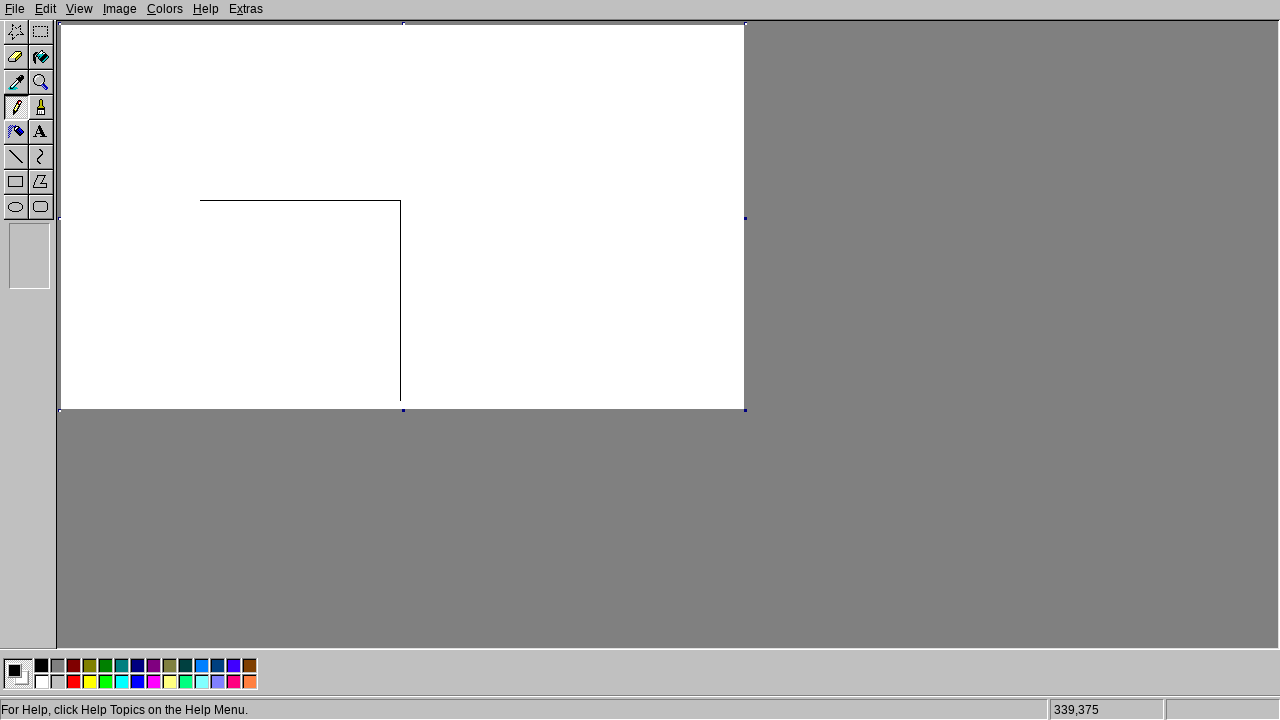

Moved mouse to bottom-left corner (200, 400) at (200, 400)
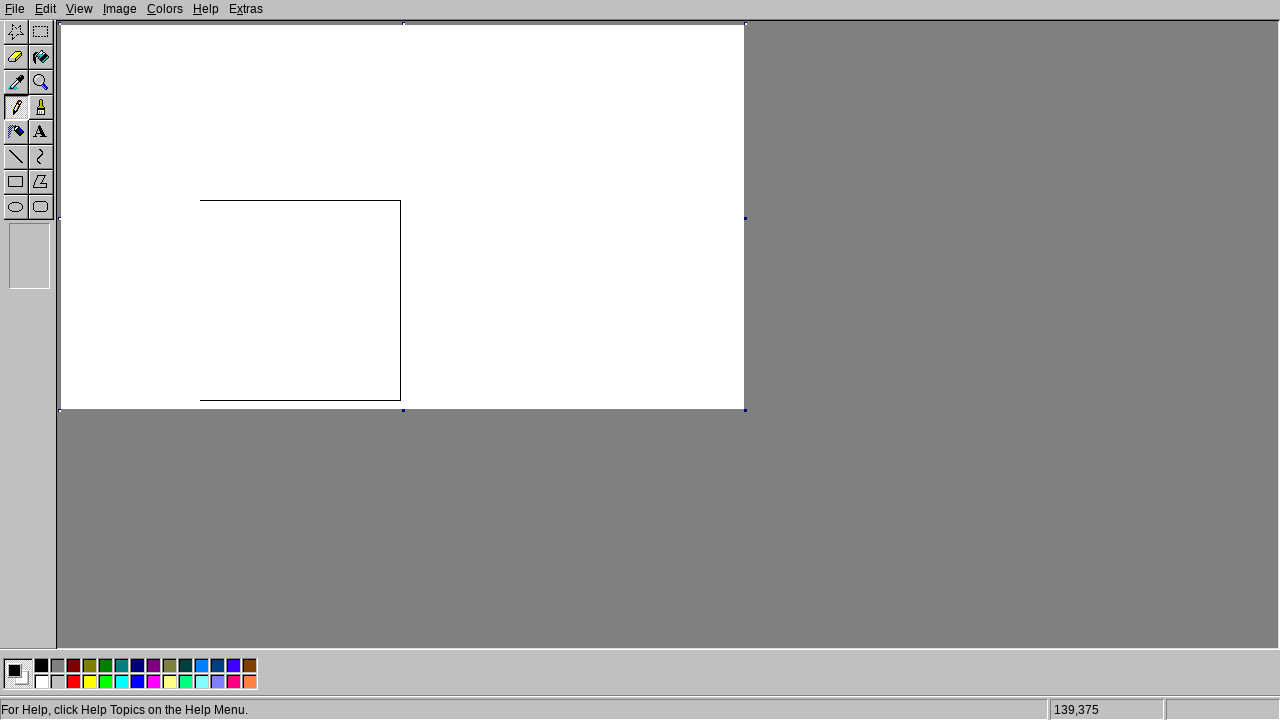

Moved mouse back to starting position (200, 200) to complete square at (200, 200)
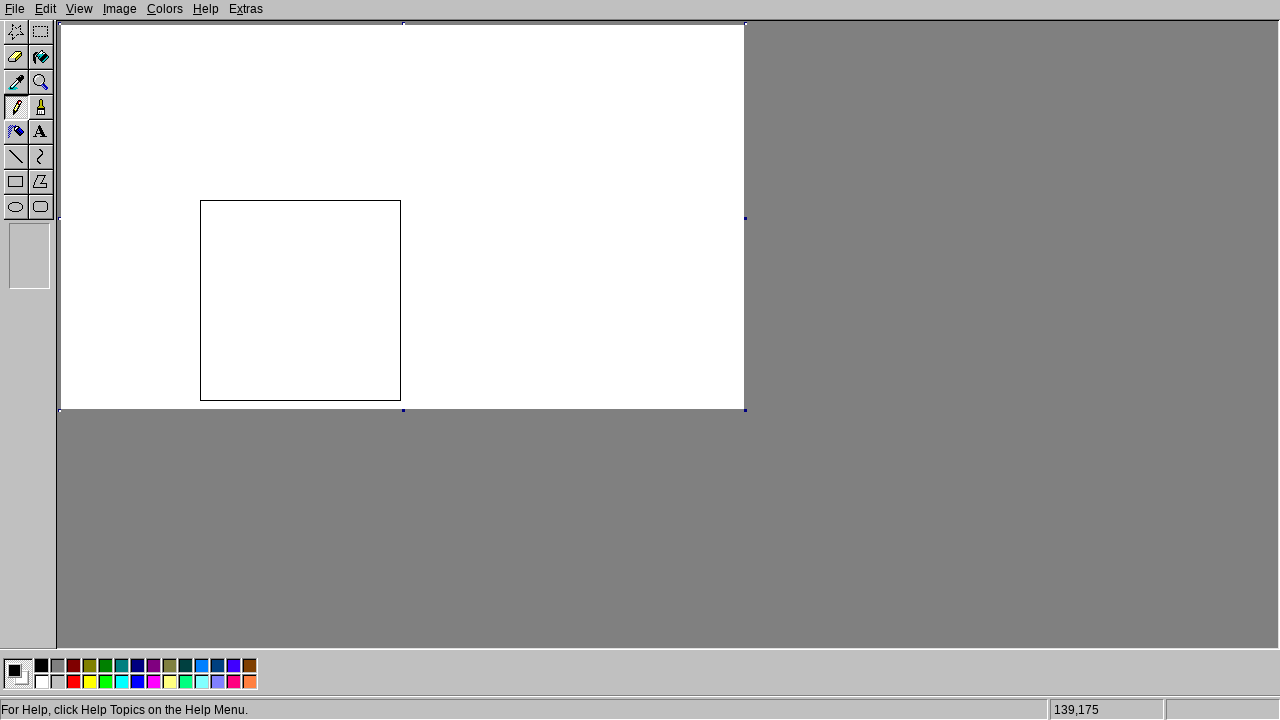

Released mouse button to finish drawing square at (200, 200)
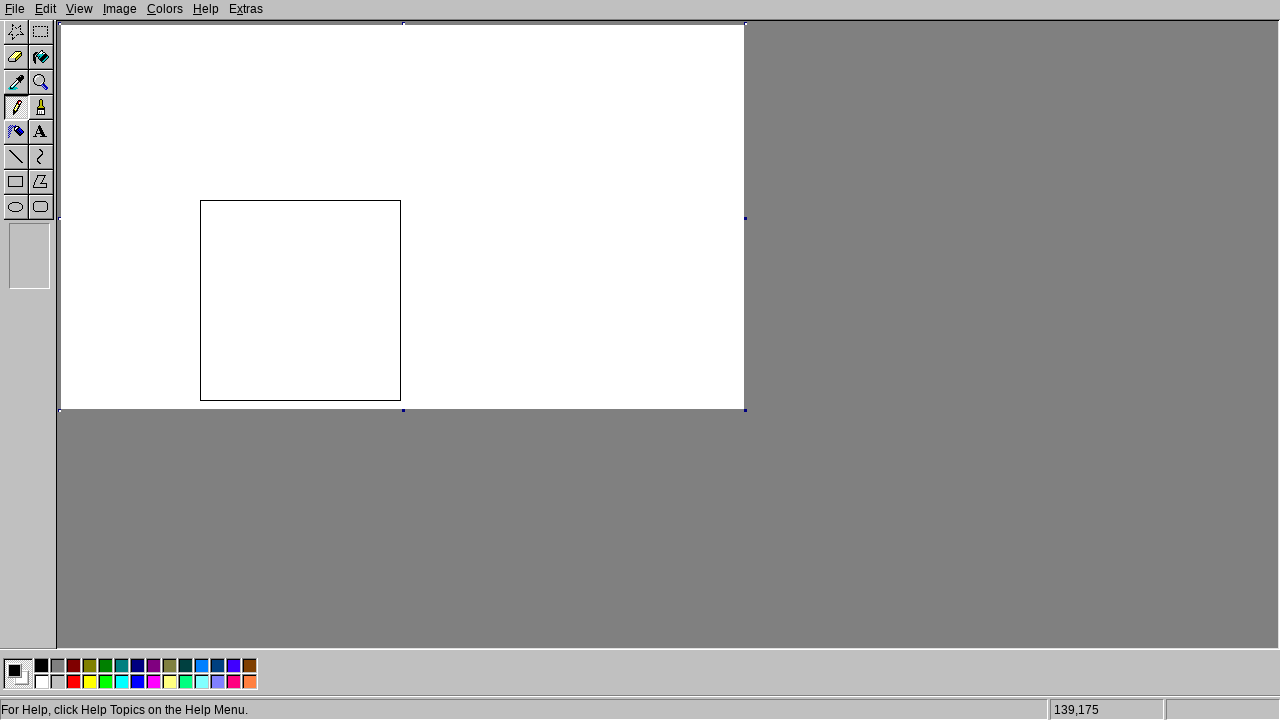

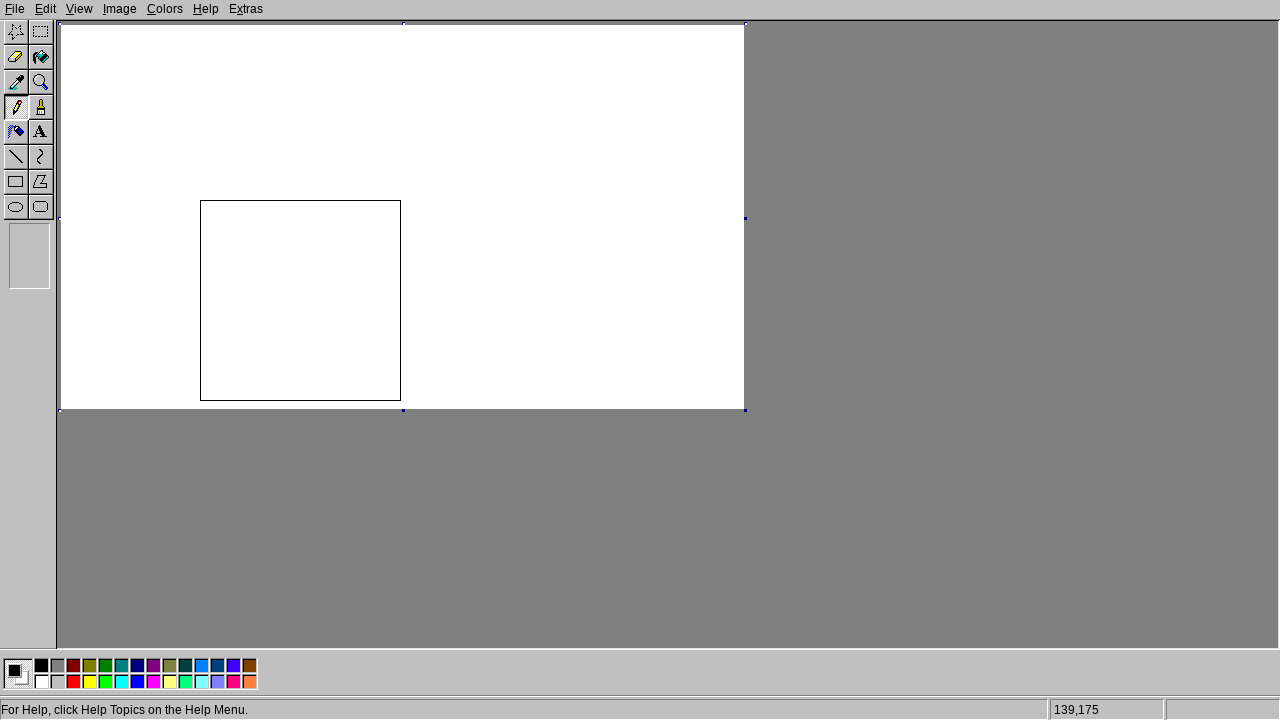